Navigates to Turkish Super League standings page on Mackolik, scrolls down to view the standings table, and verifies that the league table data is displayed correctly.

Starting URL: https://www.mackolik.com/puan-durumu/t%C3%BCrkiye-s%C3%BCper-lig/482ofyysbdbeoxauk19yg7tdt

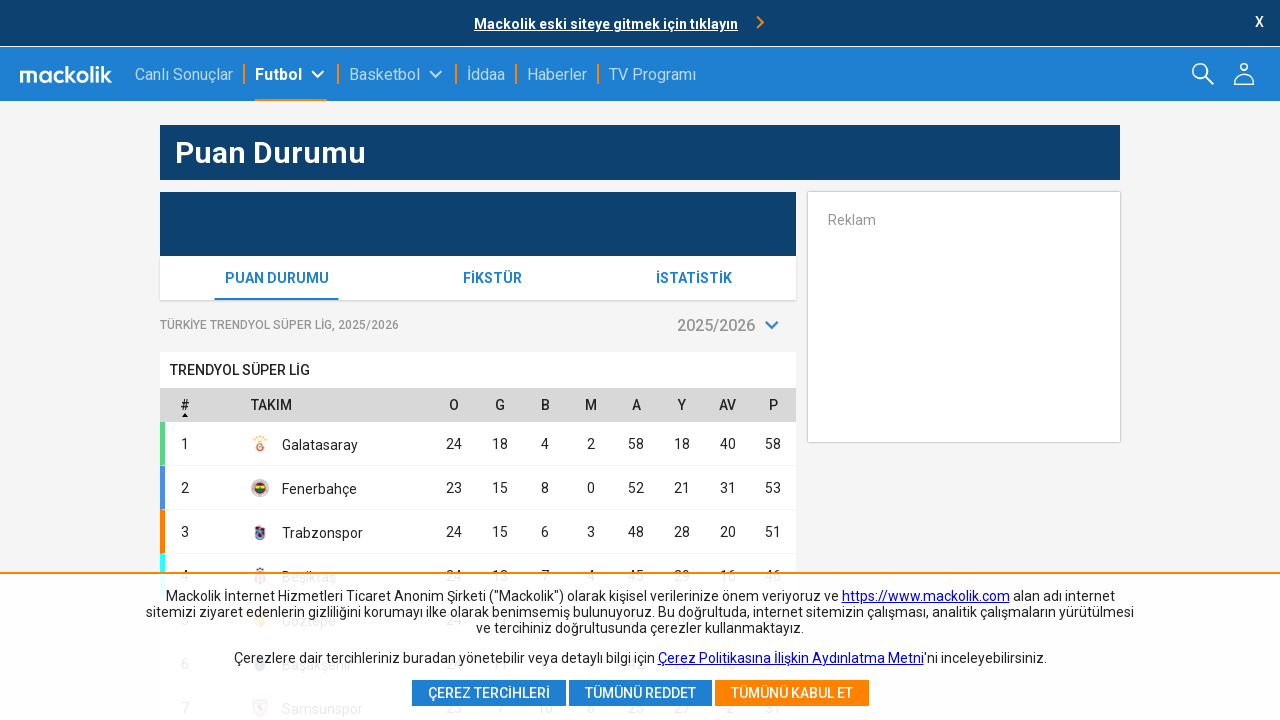

Scrolled down 500px to view the standings table
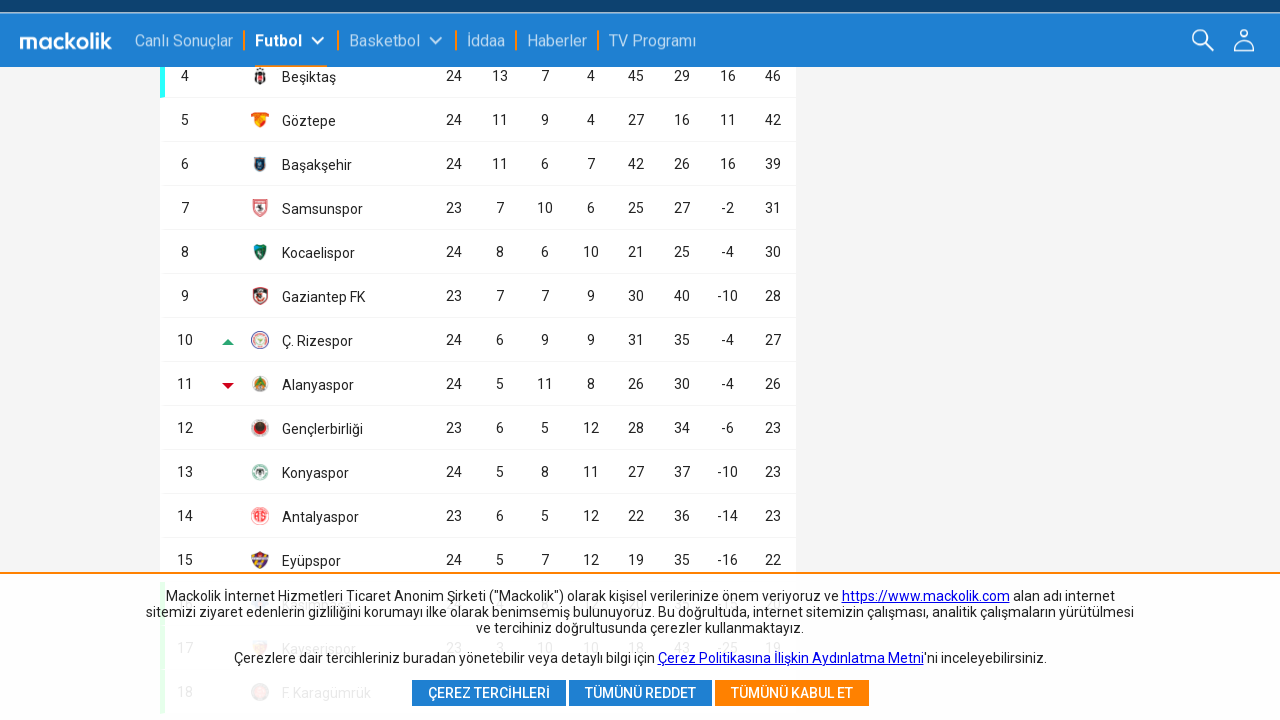

Waited for standings table to load
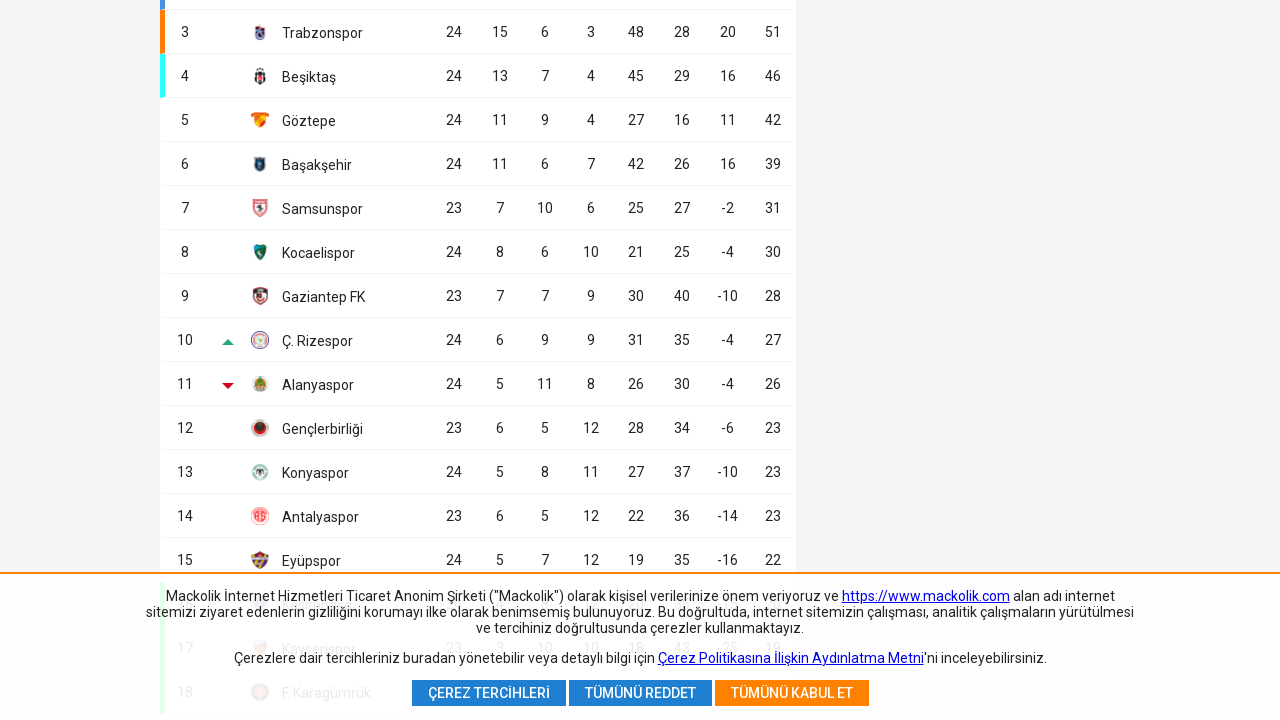

Verified club names column is present in the standings table
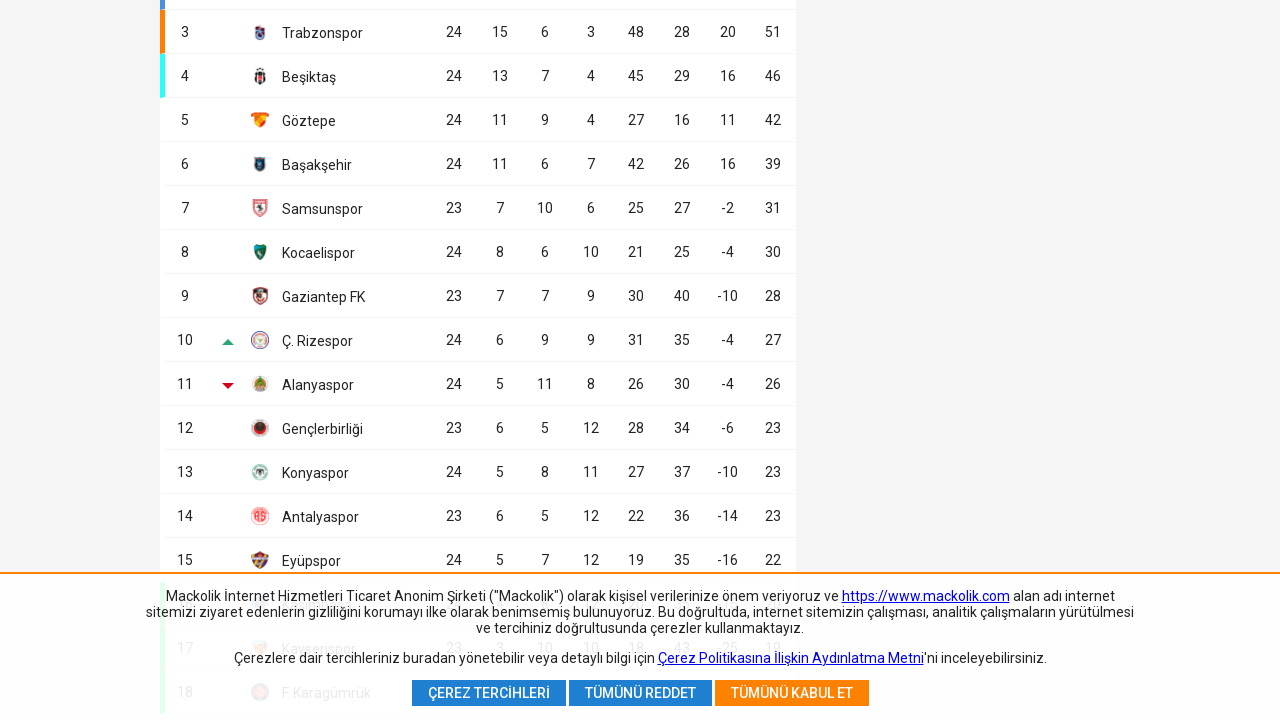

Verified points column is present in the standings table
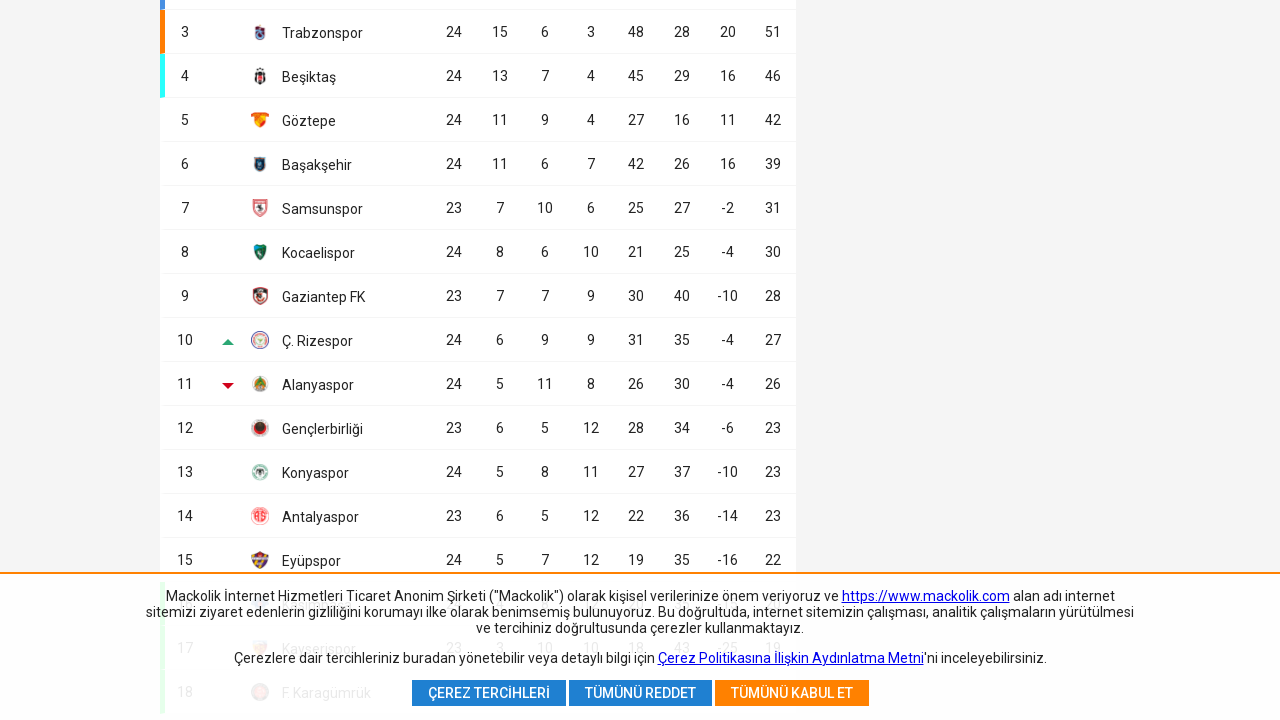

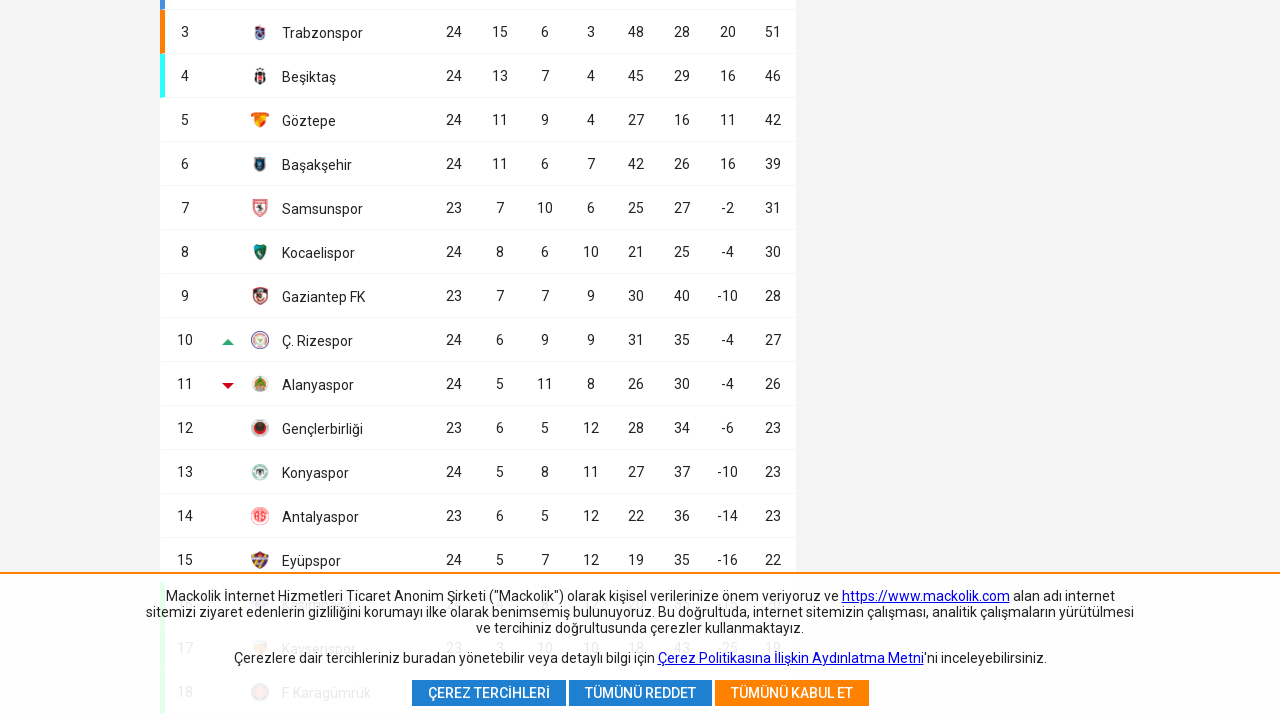